Tests dropdown selection by selecting single and multiple options from a select element

Starting URL: https://material.playwrightvn.com/01-xpath-register-page.html

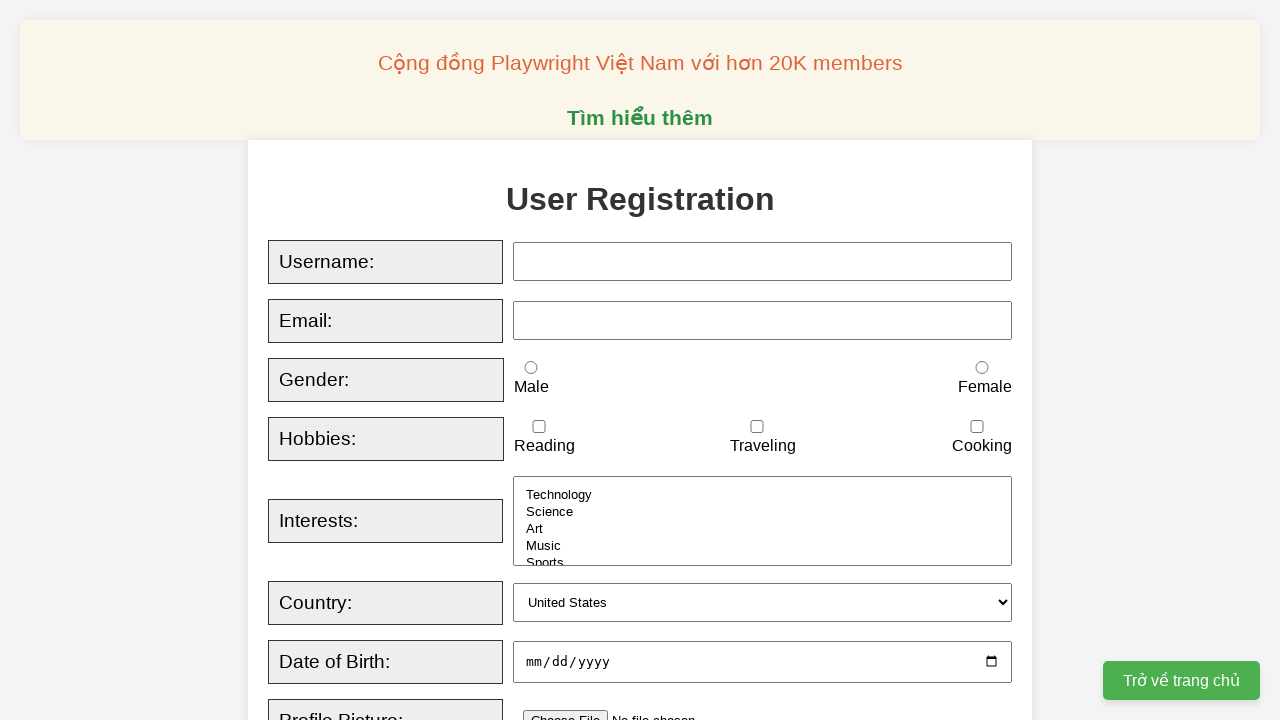

Navigated to dropdown test page
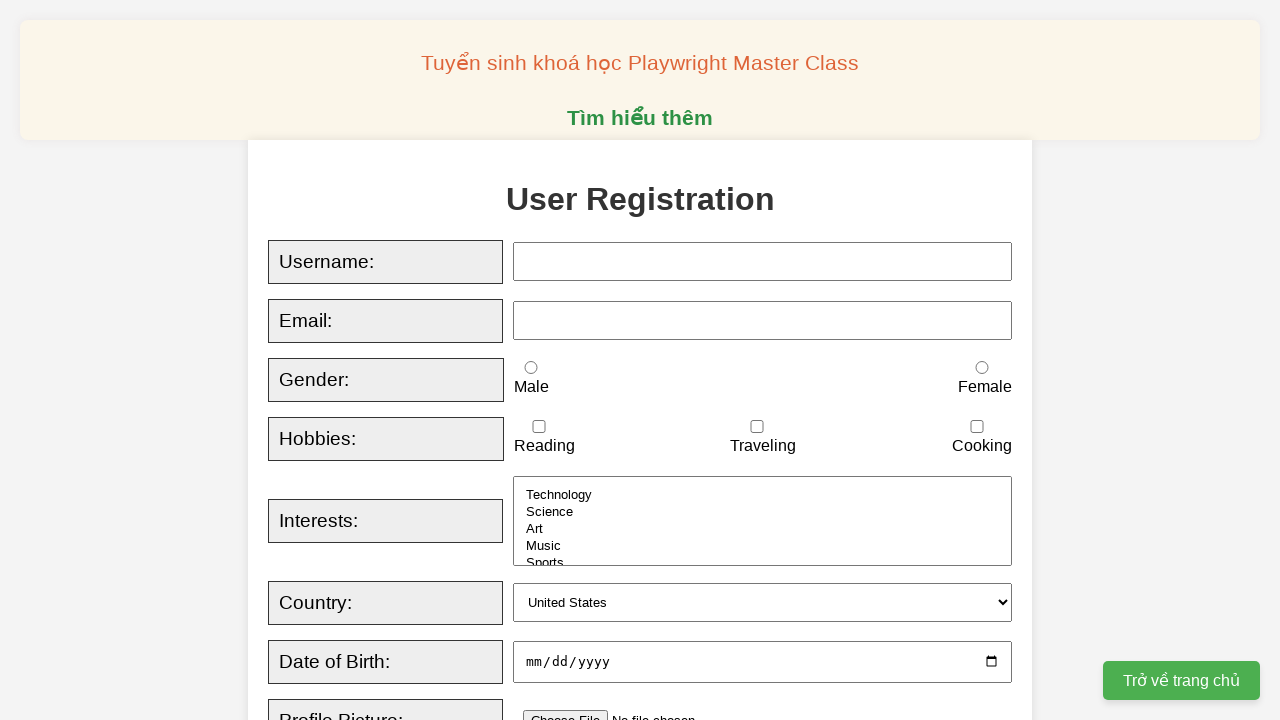

Selected single option 'Art' from interests dropdown on xpath=//select[@id='interests']
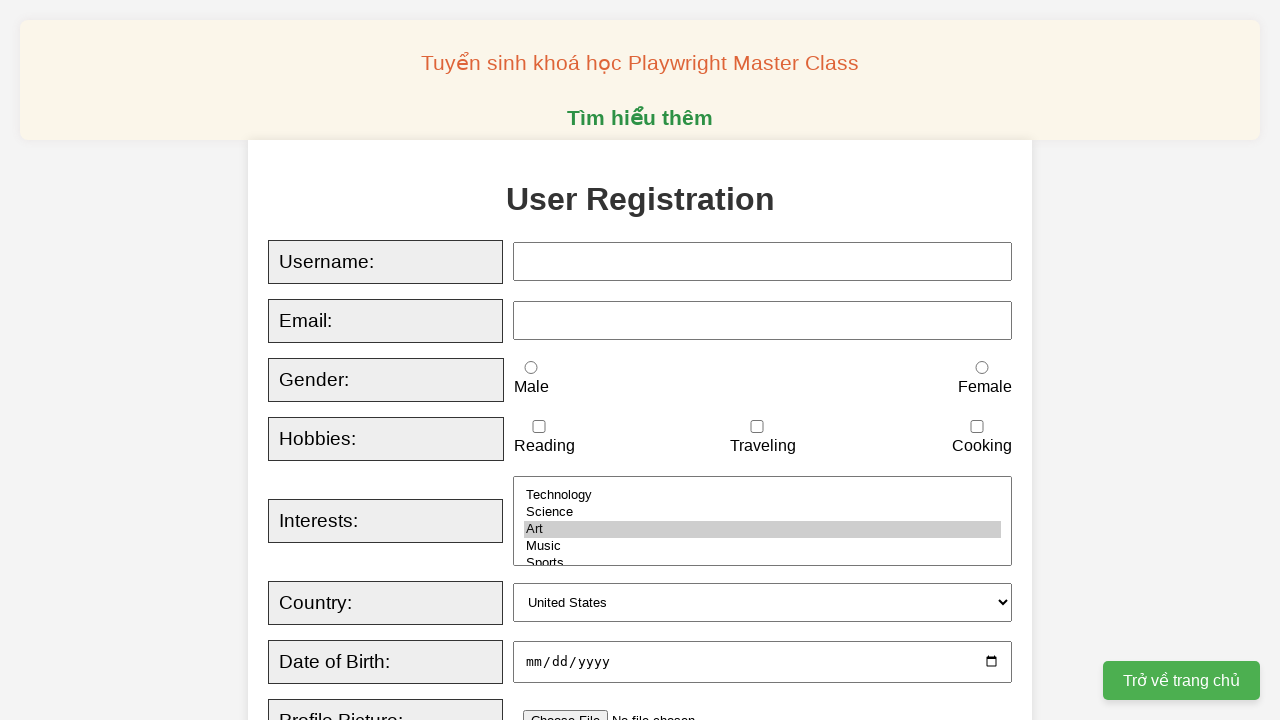

Selected multiple options 'Art', 'Music', 'Sports' from interests dropdown on xpath=//select[@id='interests']
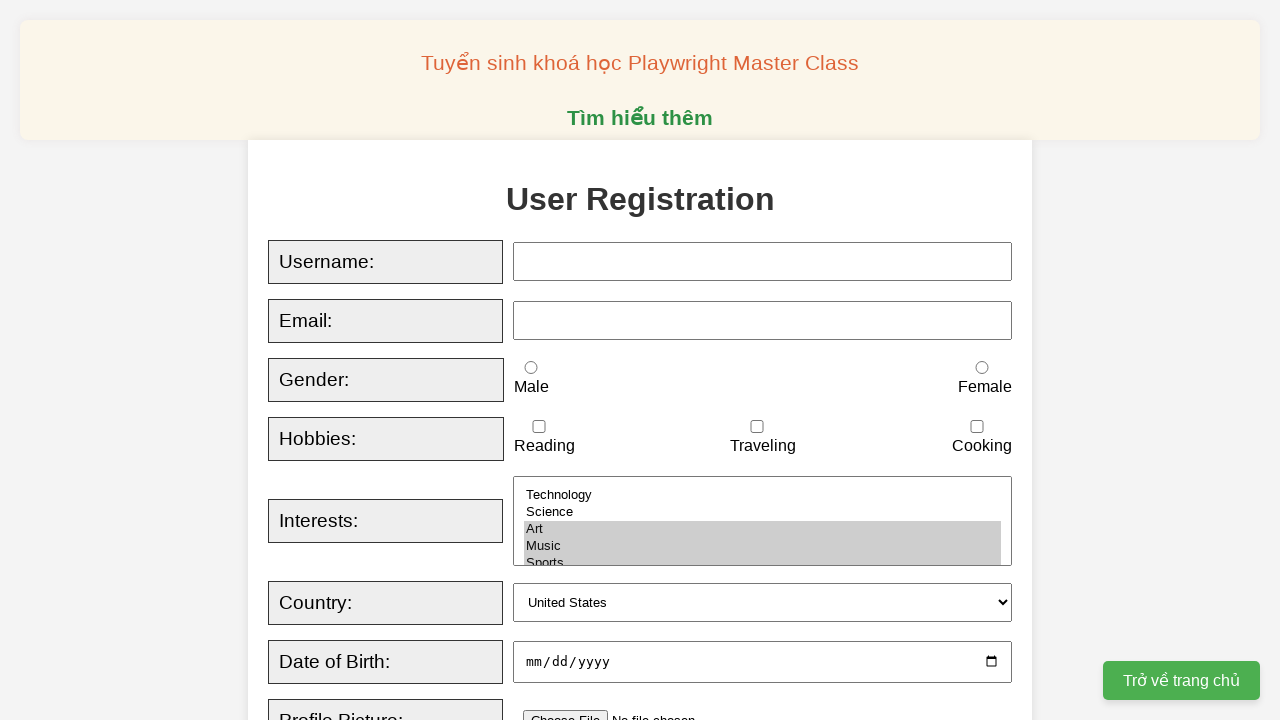

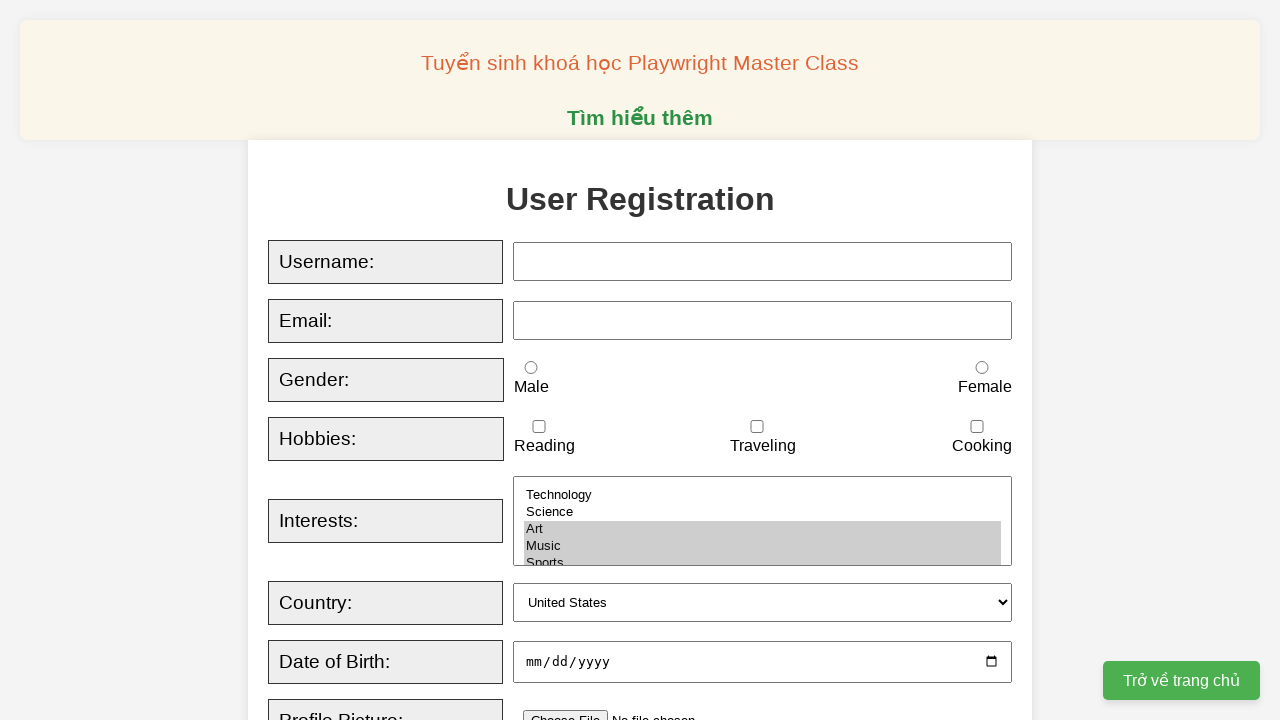